Tests navigation to Browse Languages menu and verifies the table has headers for Language, Author, Date, Comments, and Rate

Starting URL: http://www.99-bottles-of-beer.net/

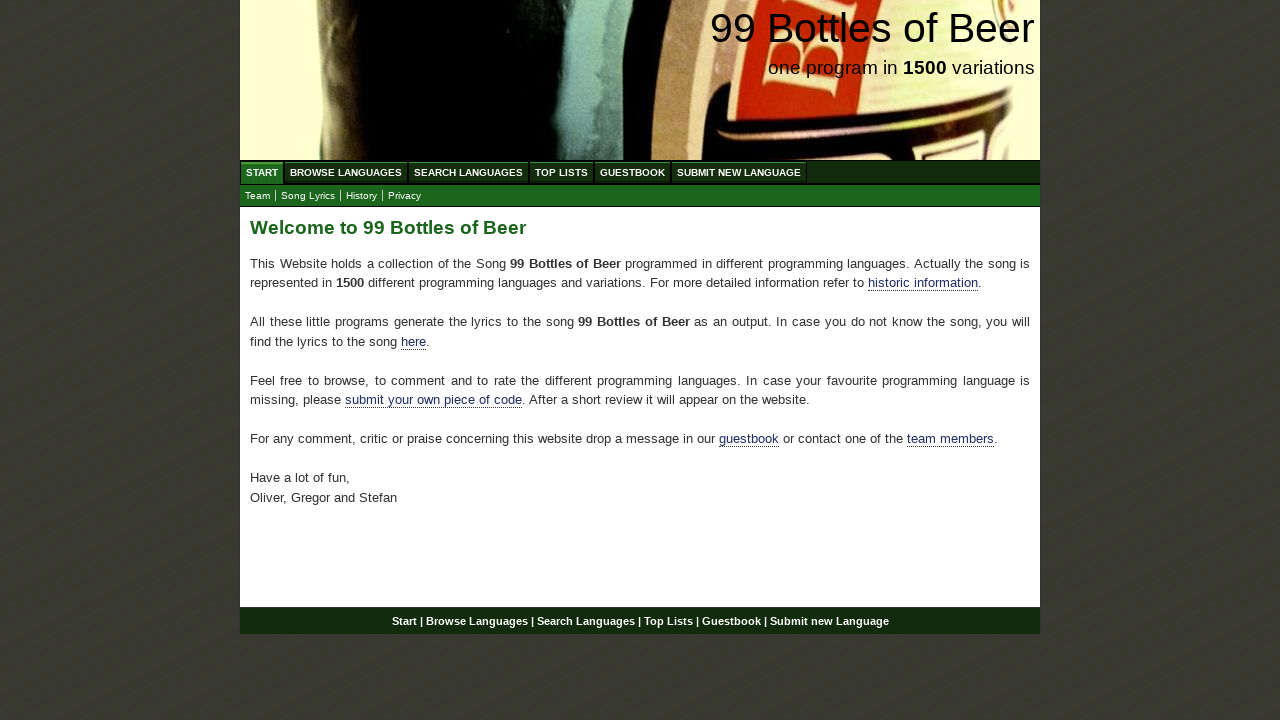

Clicked on BROWSE LANGUAGES menu at (346, 172) on xpath=//body/div[@id='wrap']/div[@id='navigation']/ul[@id='menu']/li/a[@href='/a
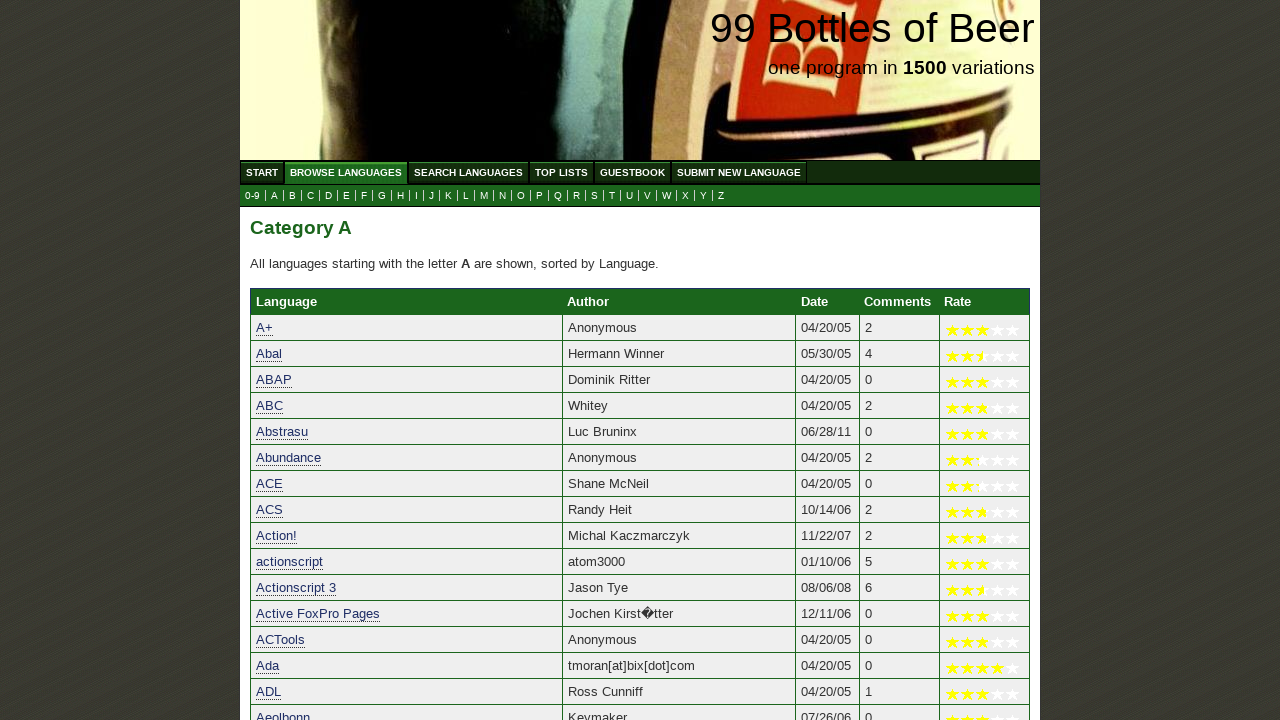

Table header row loaded and is visible
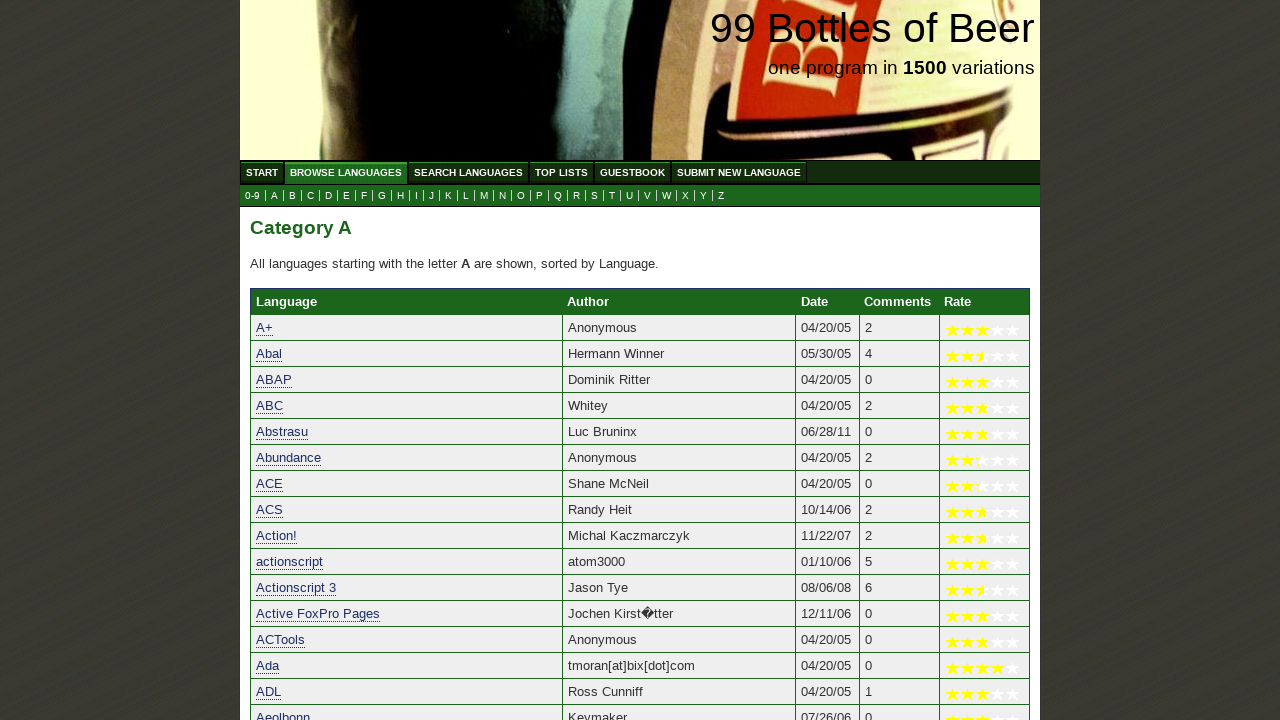

Verified 'Language' header is present in table
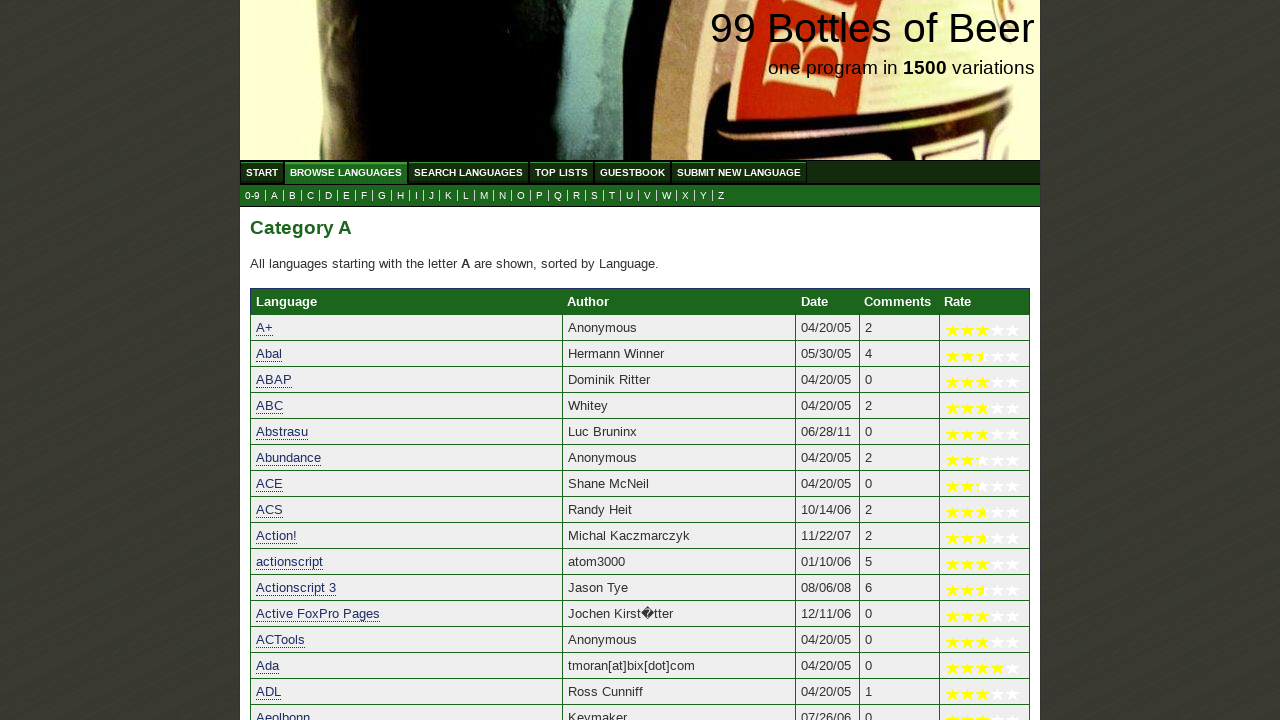

Verified 'Author' header is present in table
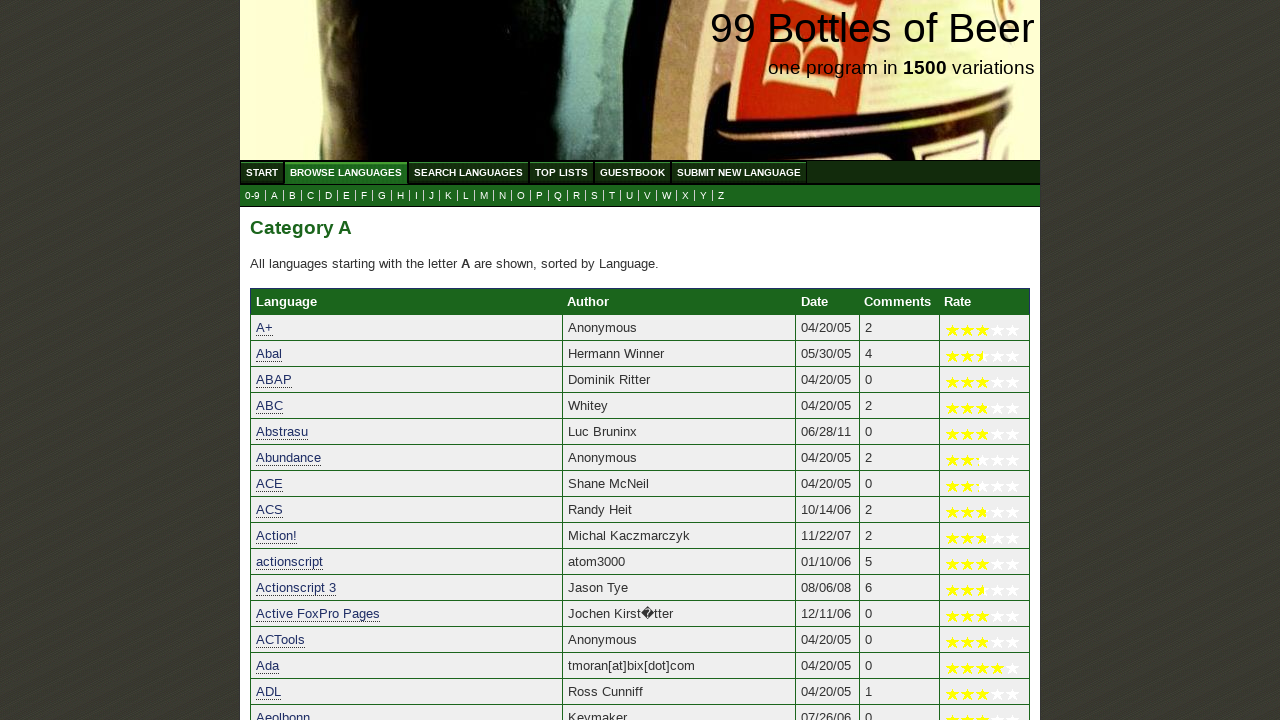

Verified 'Date' header is present in table
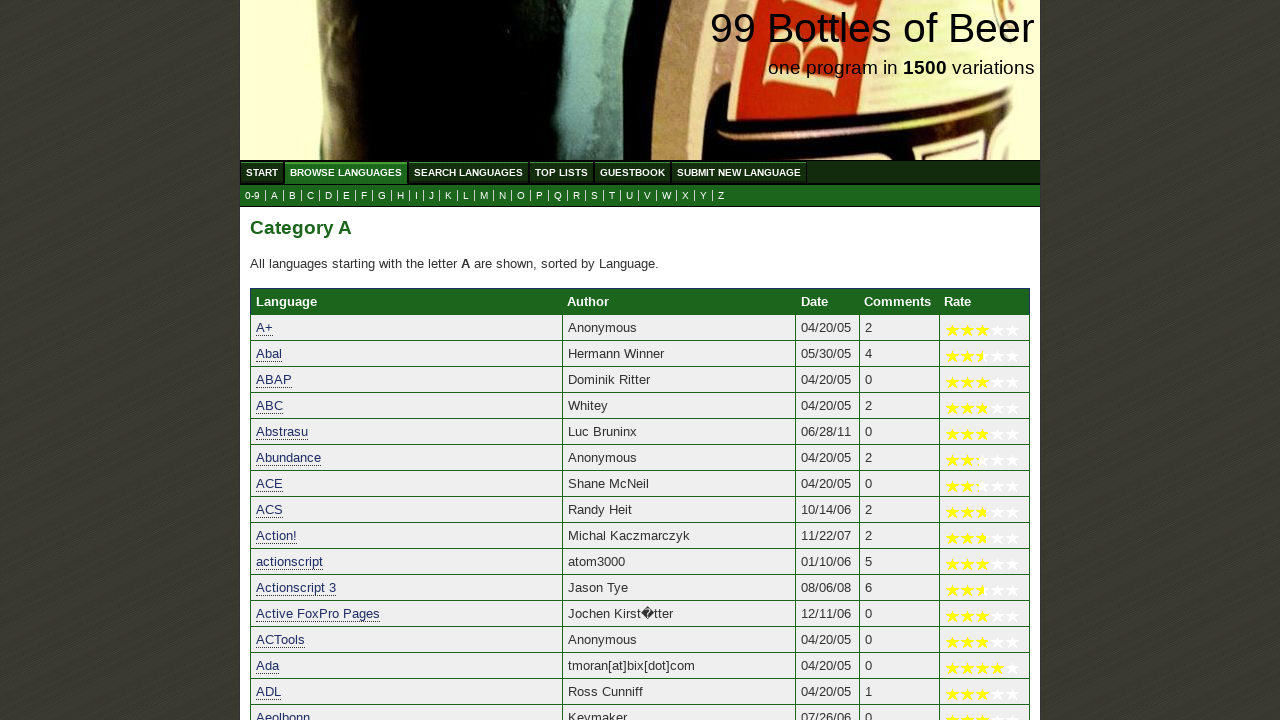

Verified 'Comments' header is present in table
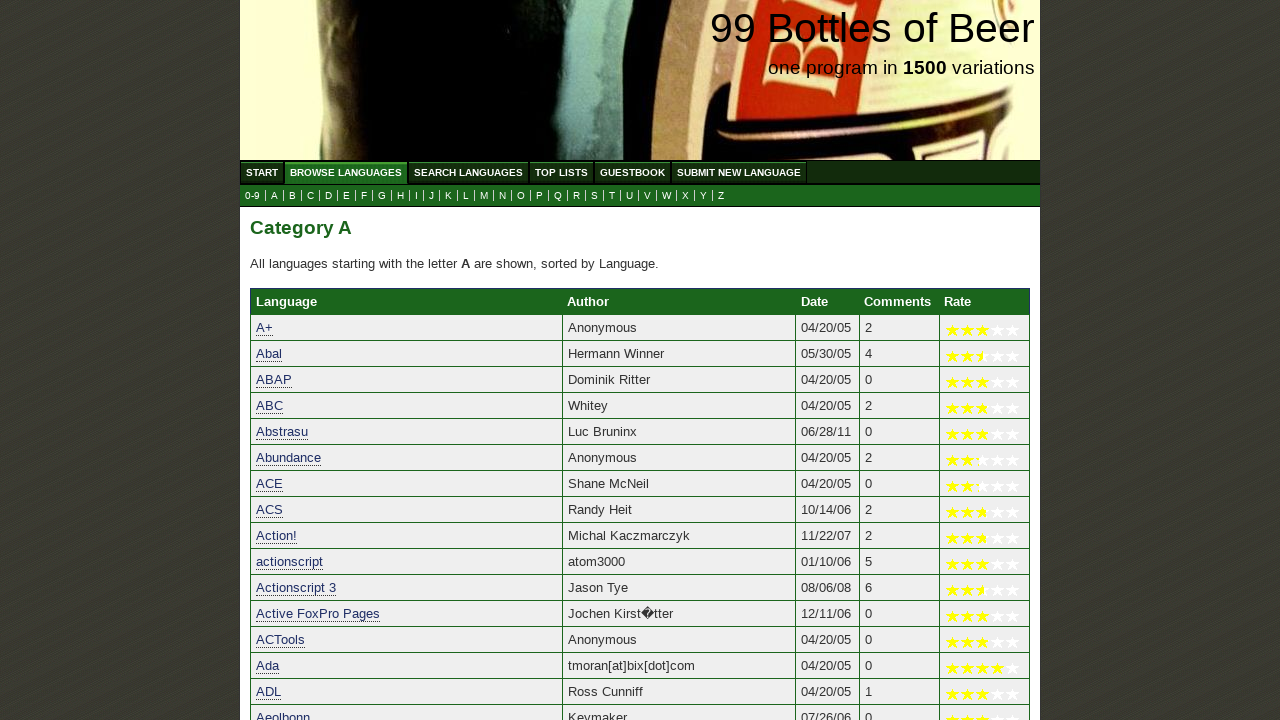

Verified 'Rate' header is present in table
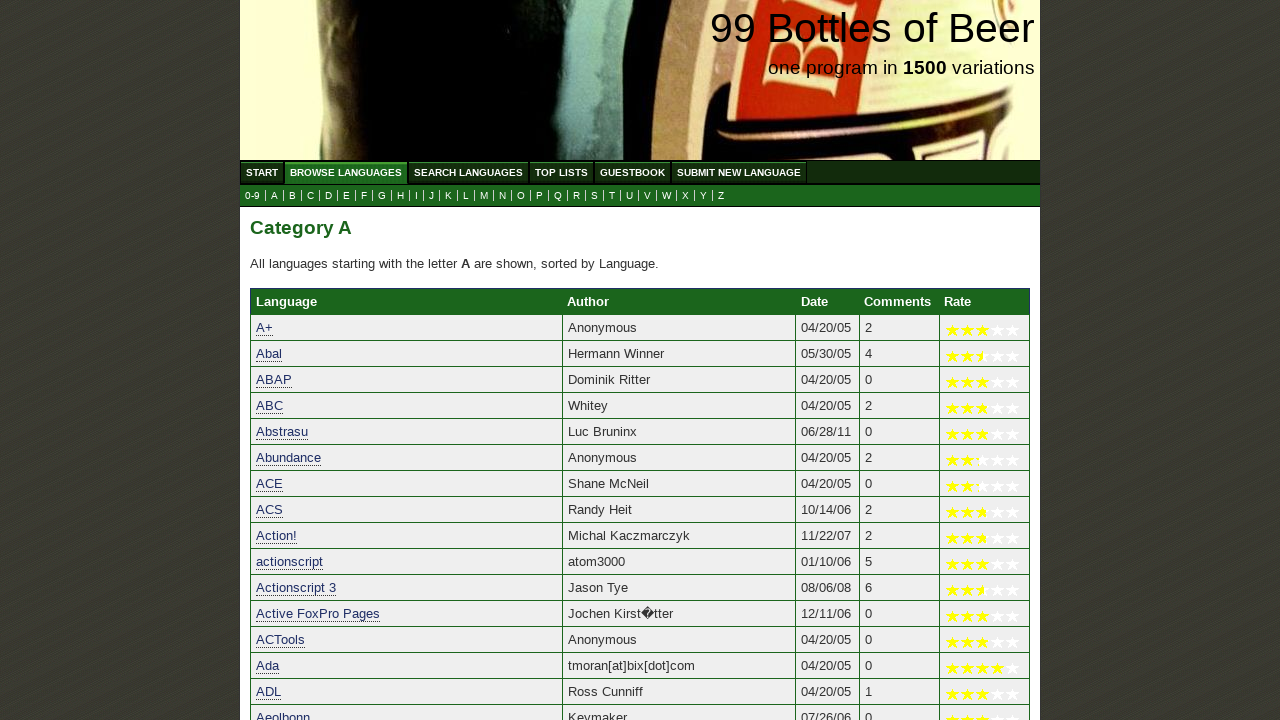

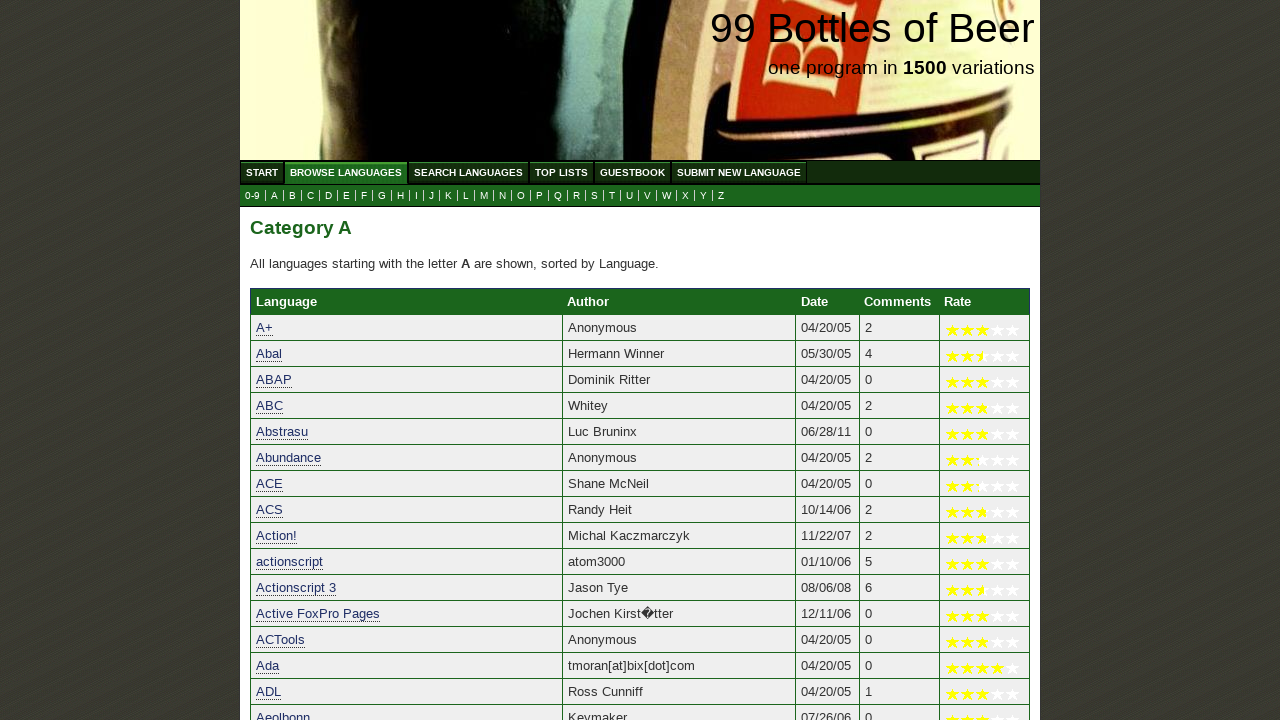